Finds the datepicker element by CSS selector and verifies its ID attribute

Starting URL: https://jqueryui.com/resources/demos/datepicker/inline.html

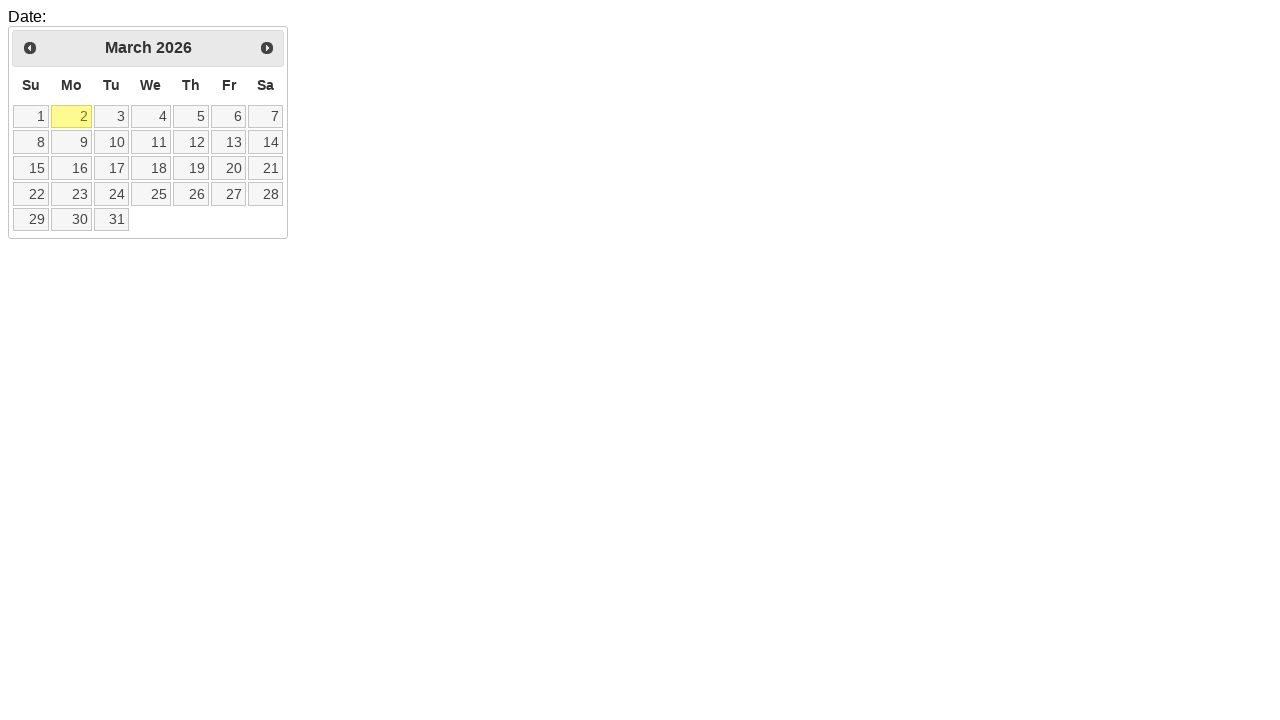

Navigated to jQuery UI datepicker demo page
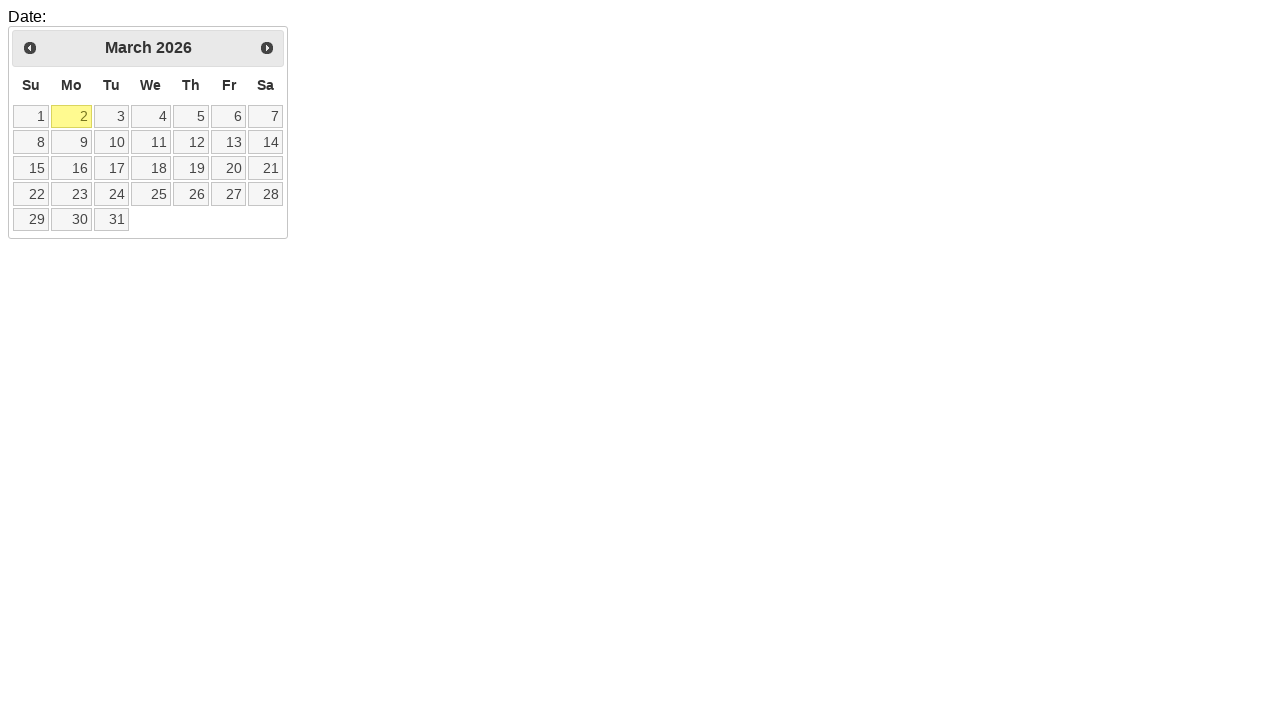

Located datepicker element by CSS selector '.hasDatepicker'
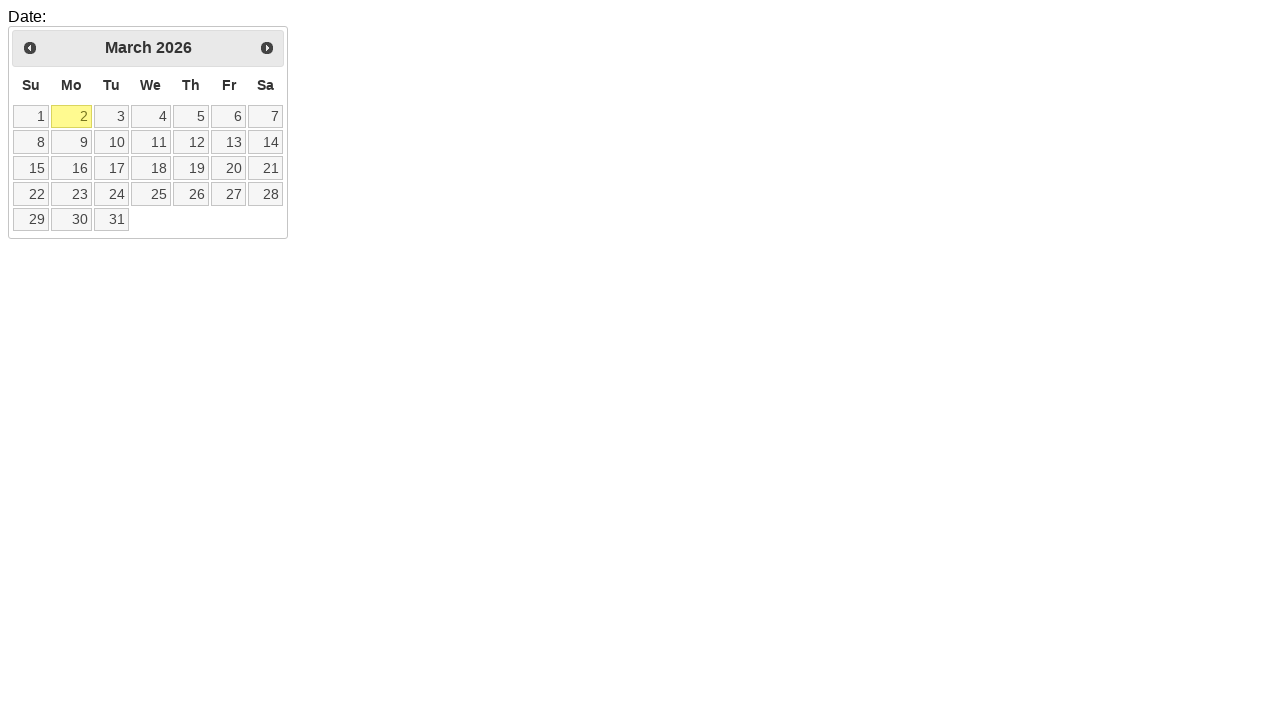

Verified datepicker element has ID attribute 'datepicker'
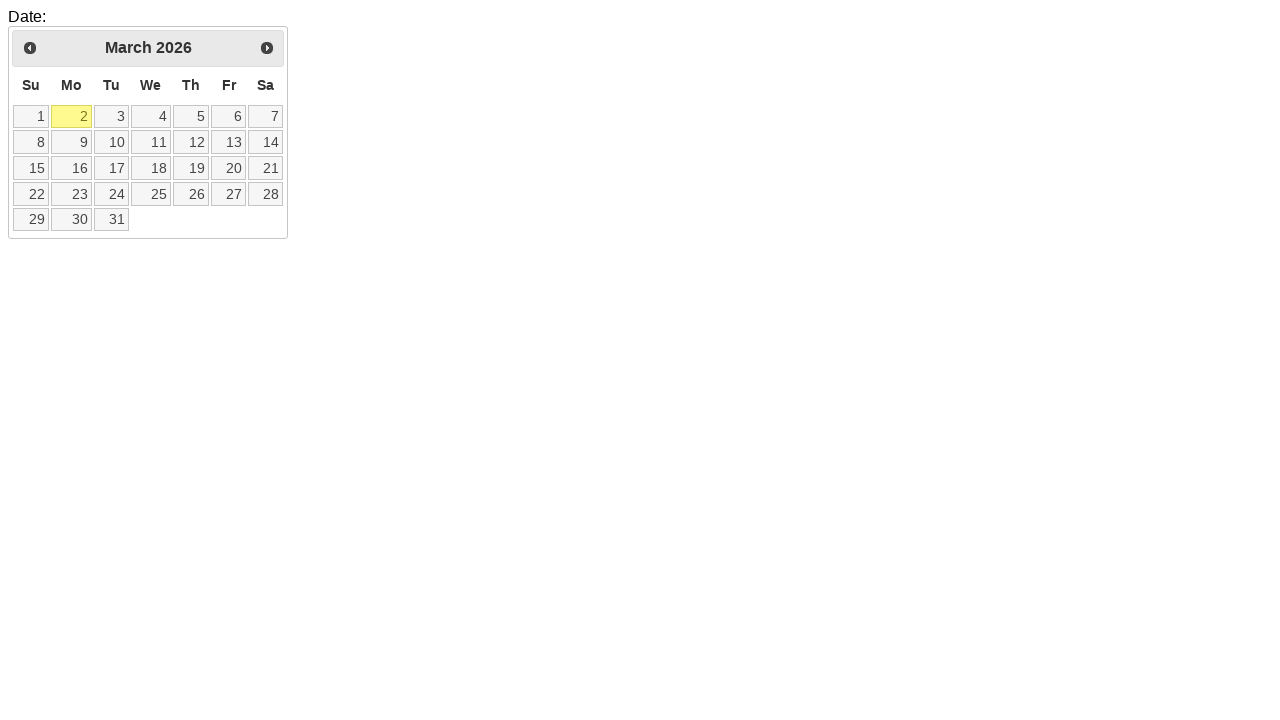

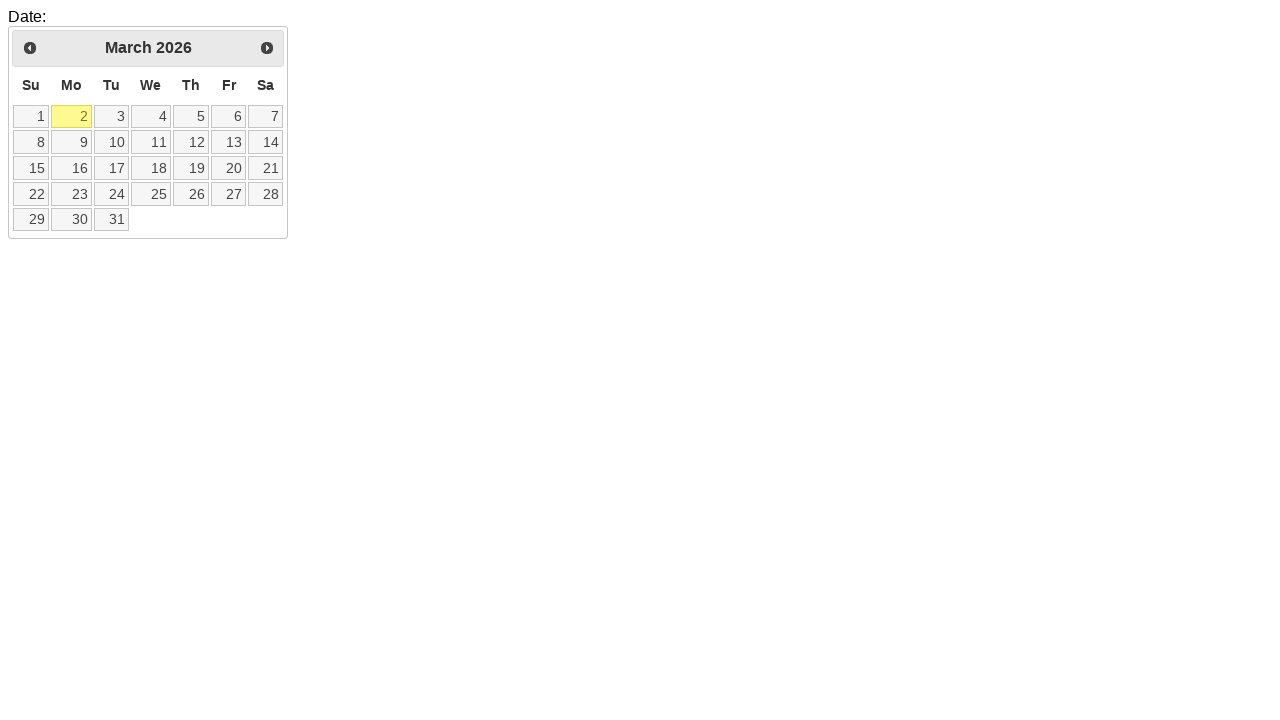